Tests key press functionality by pressing SHIFT key and verifying the output

Starting URL: https://the-internet.herokuapp.com/

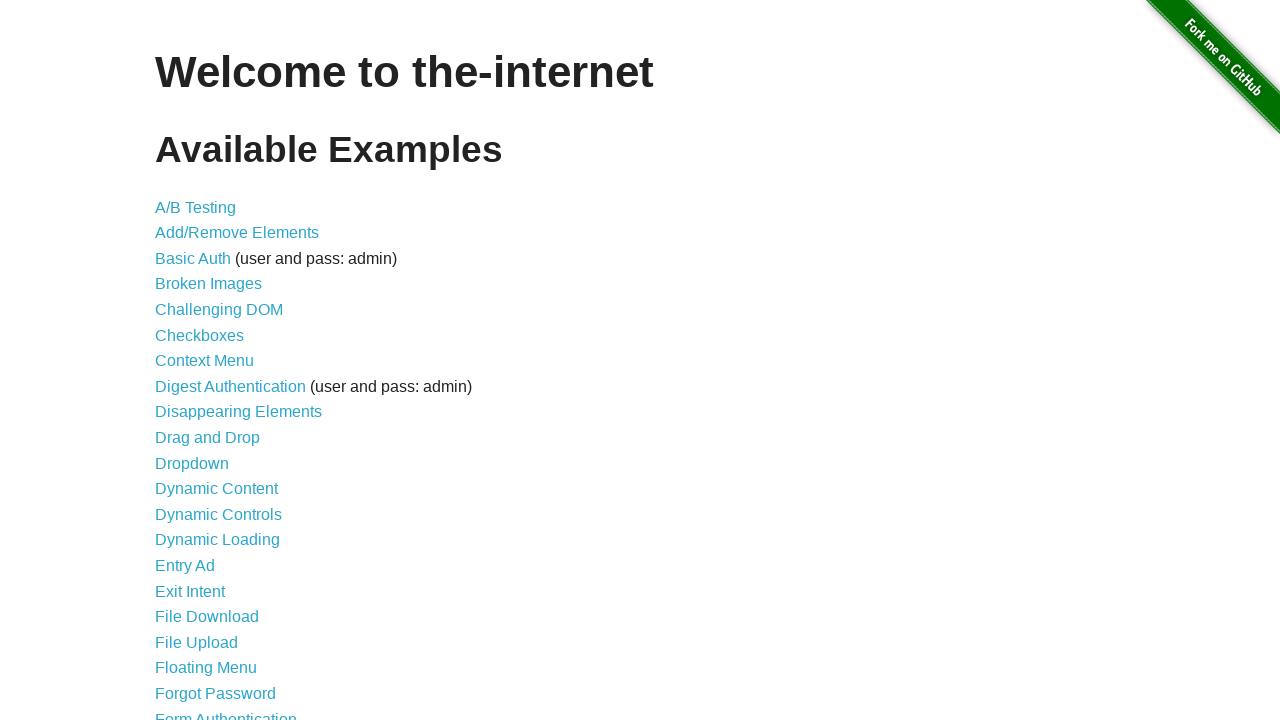

Clicked 'Key Presses' link to navigate to key press test page at (200, 360) on internal:role=link[name="Key Presses"i]
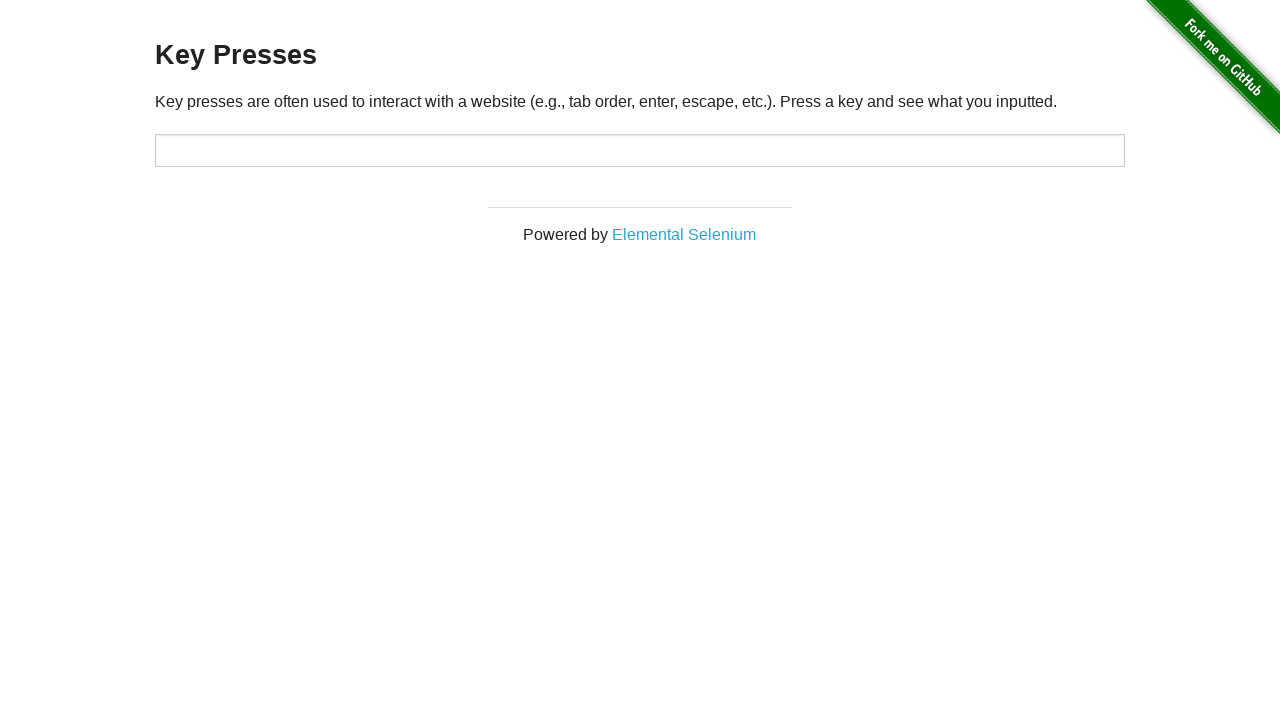

Pressed SHIFT key in target input field on #target
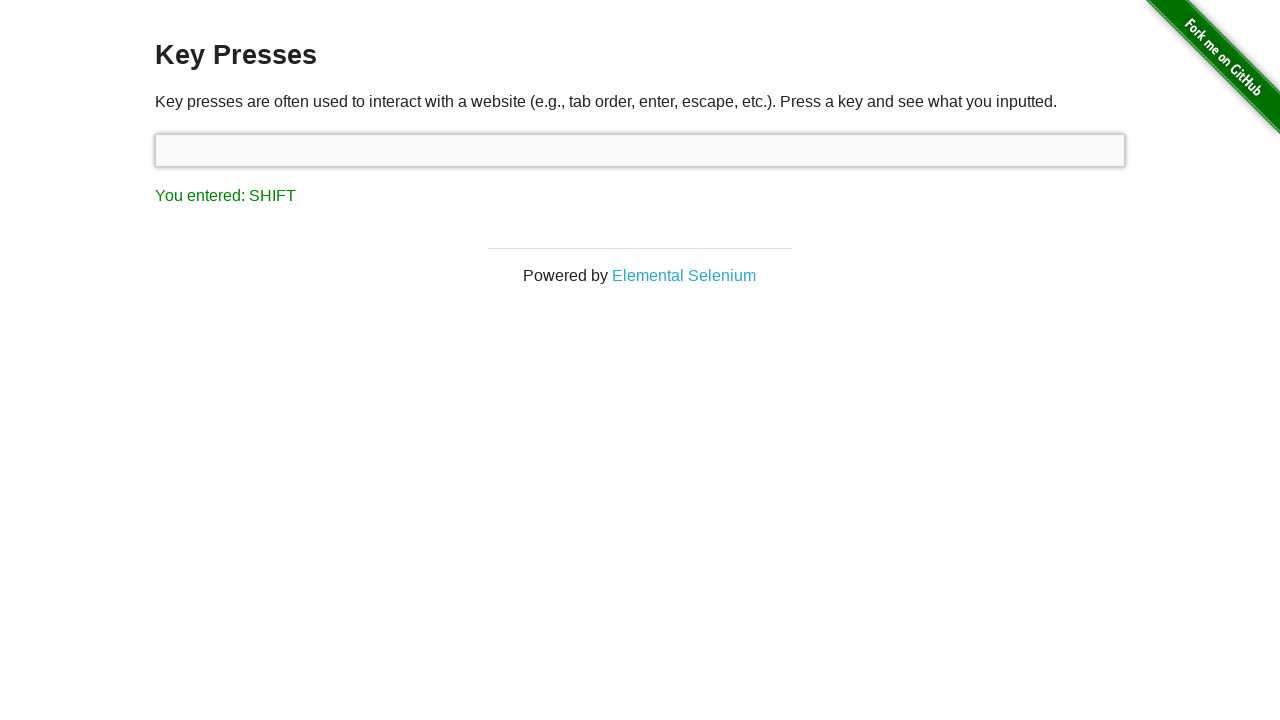

Verified result text shows 'You entered: SHIFT'
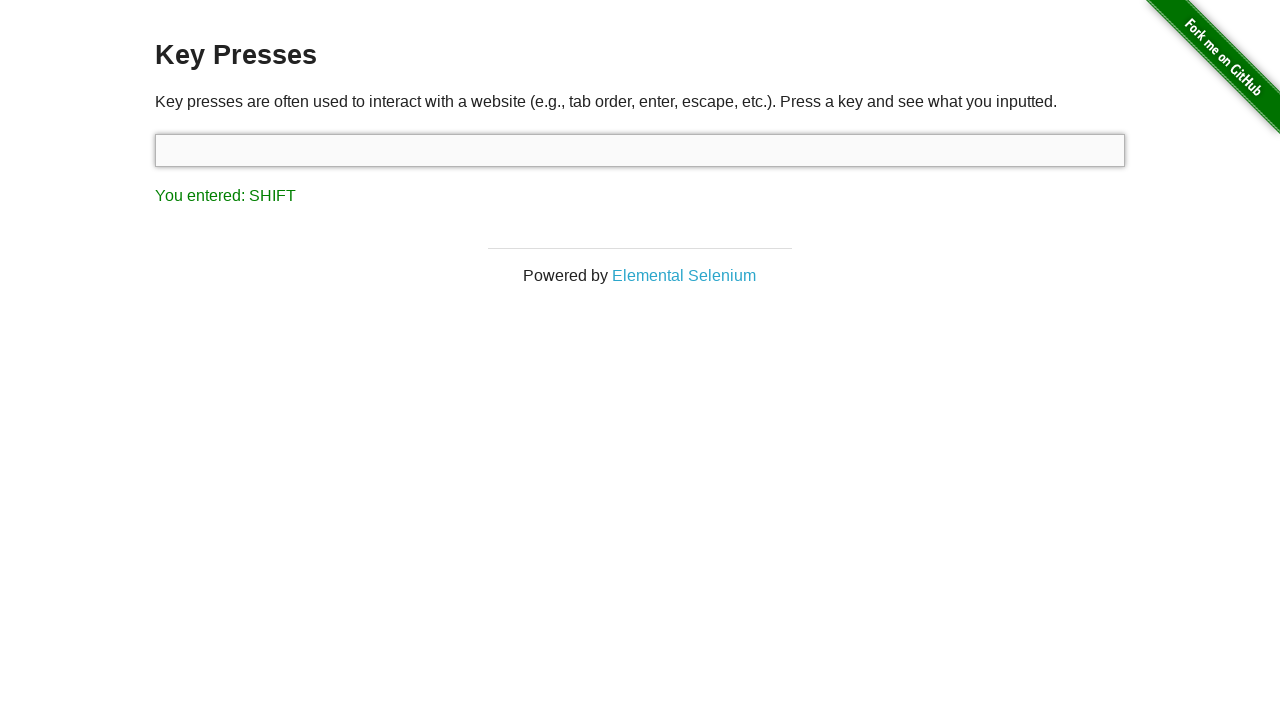

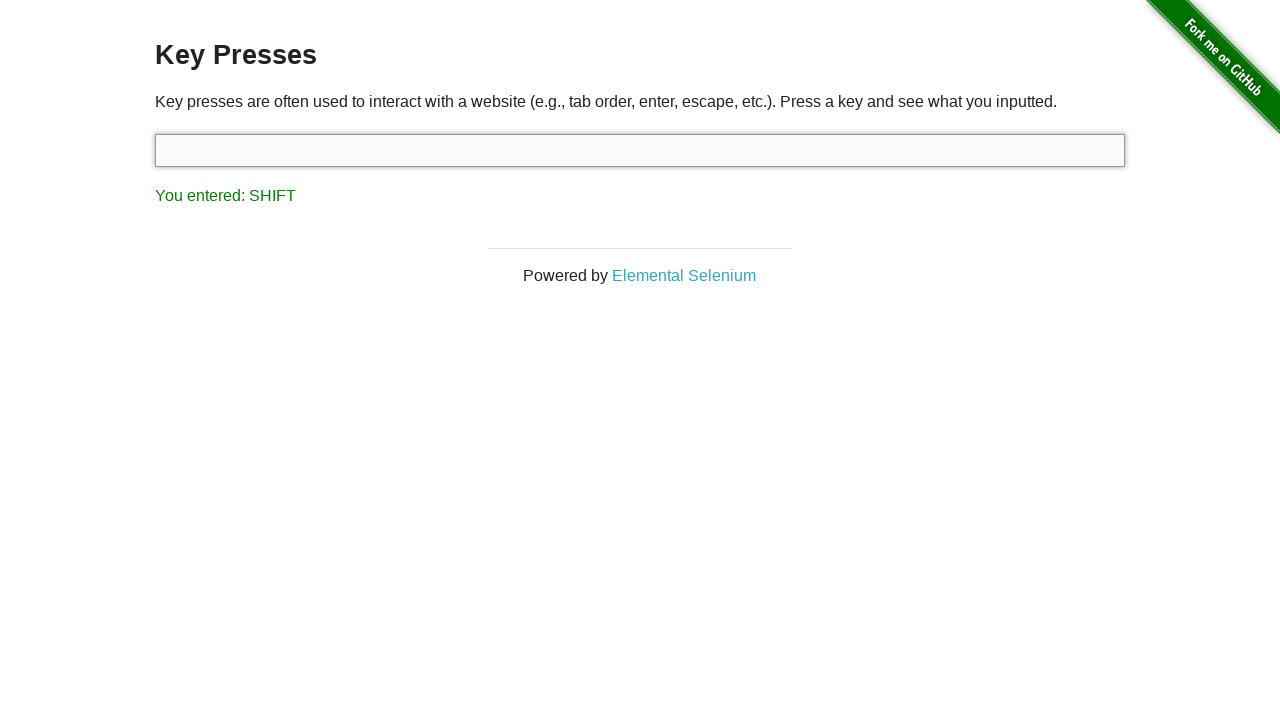